Tests popup window handling by clicking a button to open a new window, switching to it, verifying content, and switching back to parent window

Starting URL: https://demoqa.com/browser-windows

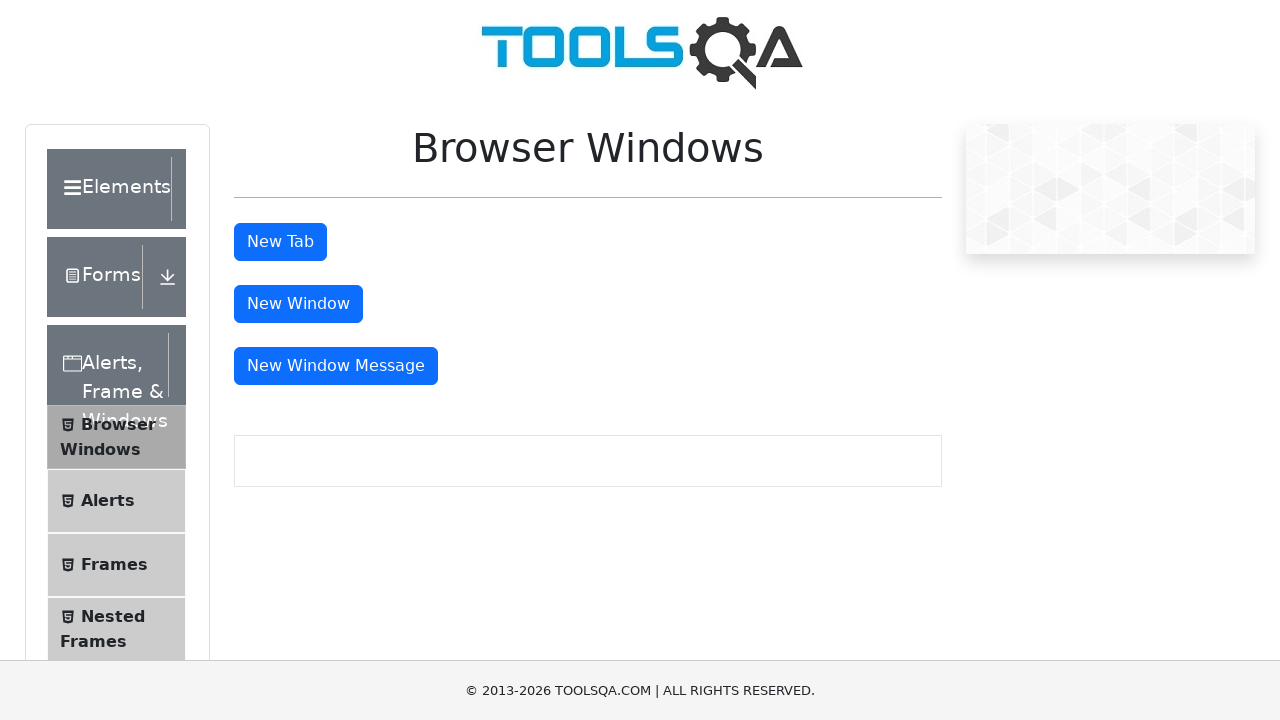

Clicked button to open new window at (298, 304) on #windowButton
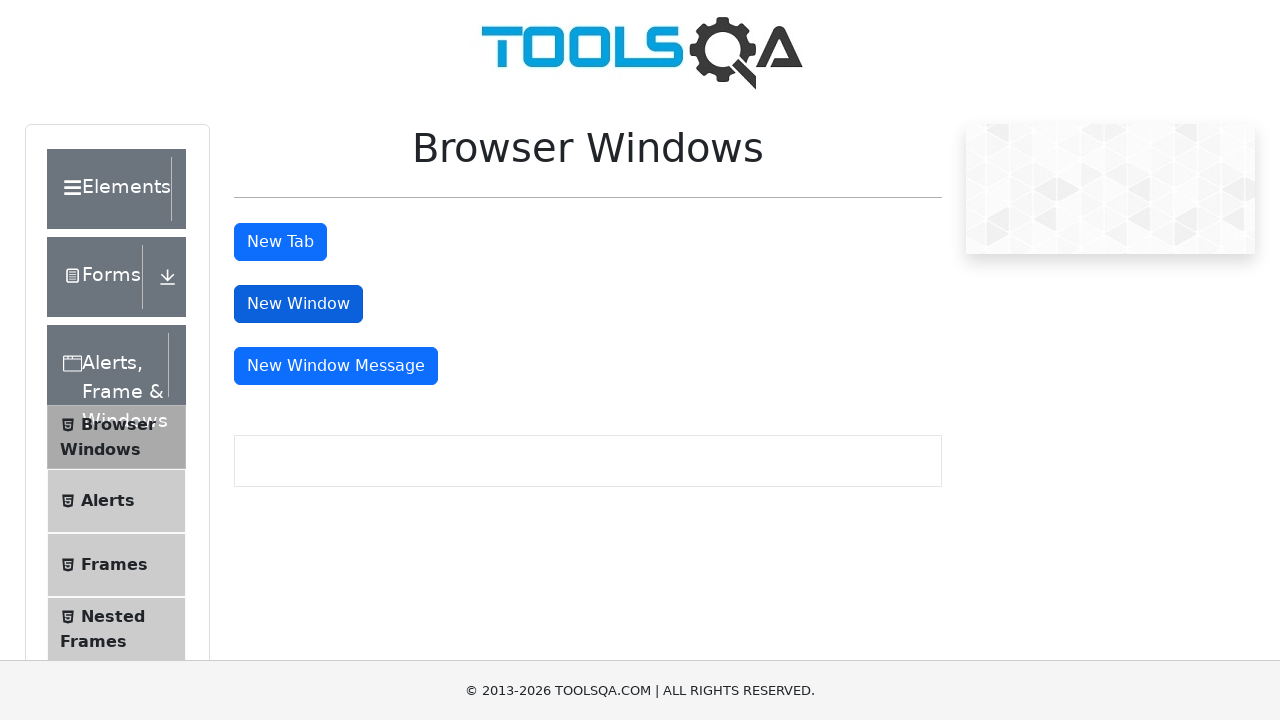

Retrieved all open pages from context
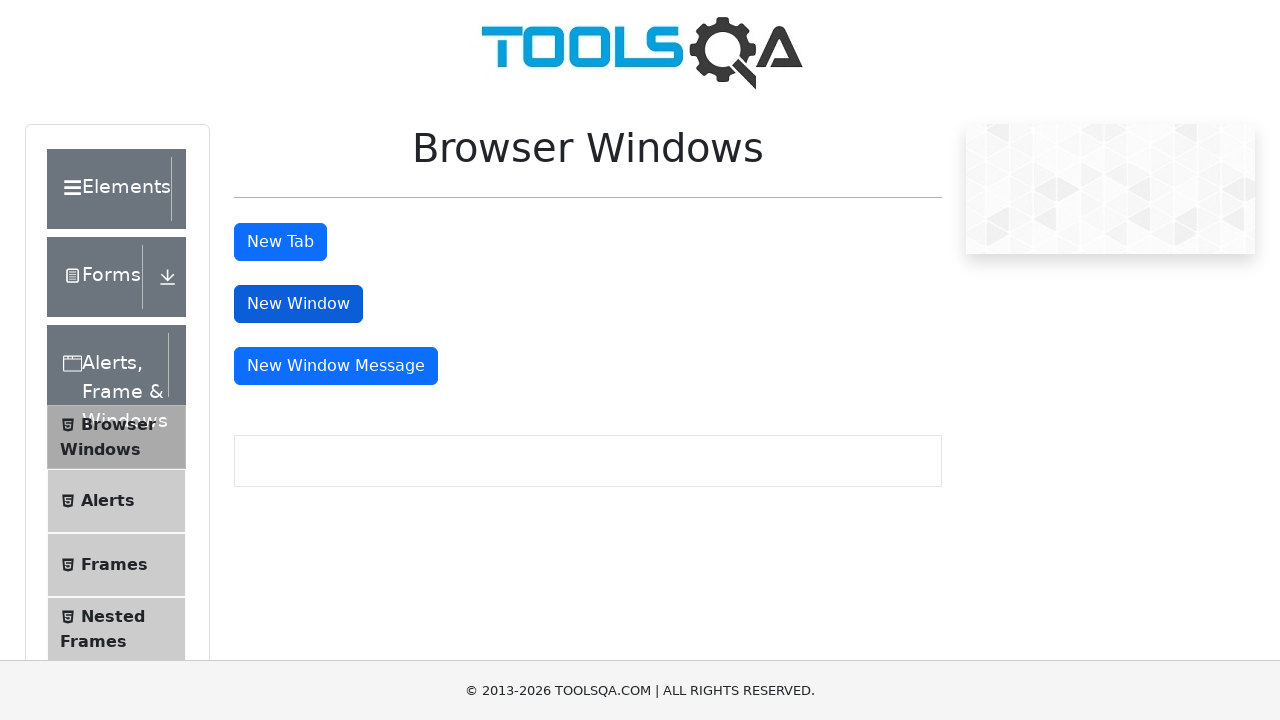

Identified parent window
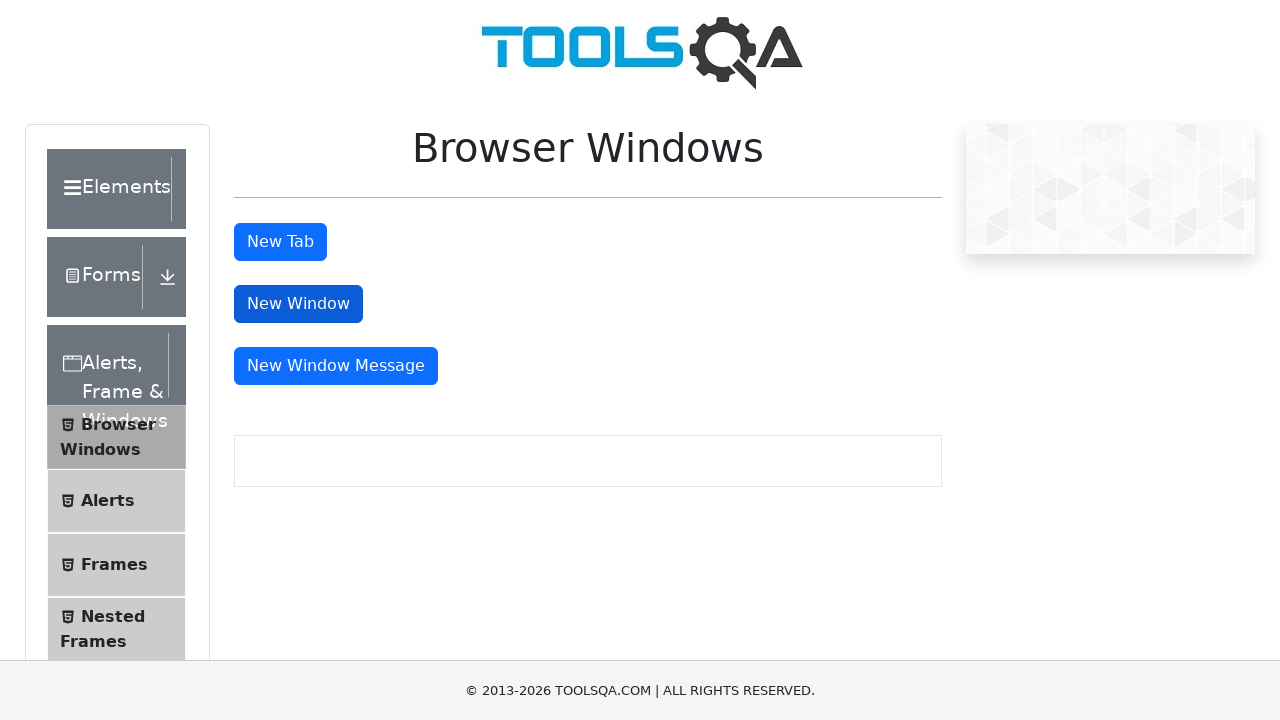

Identified child window
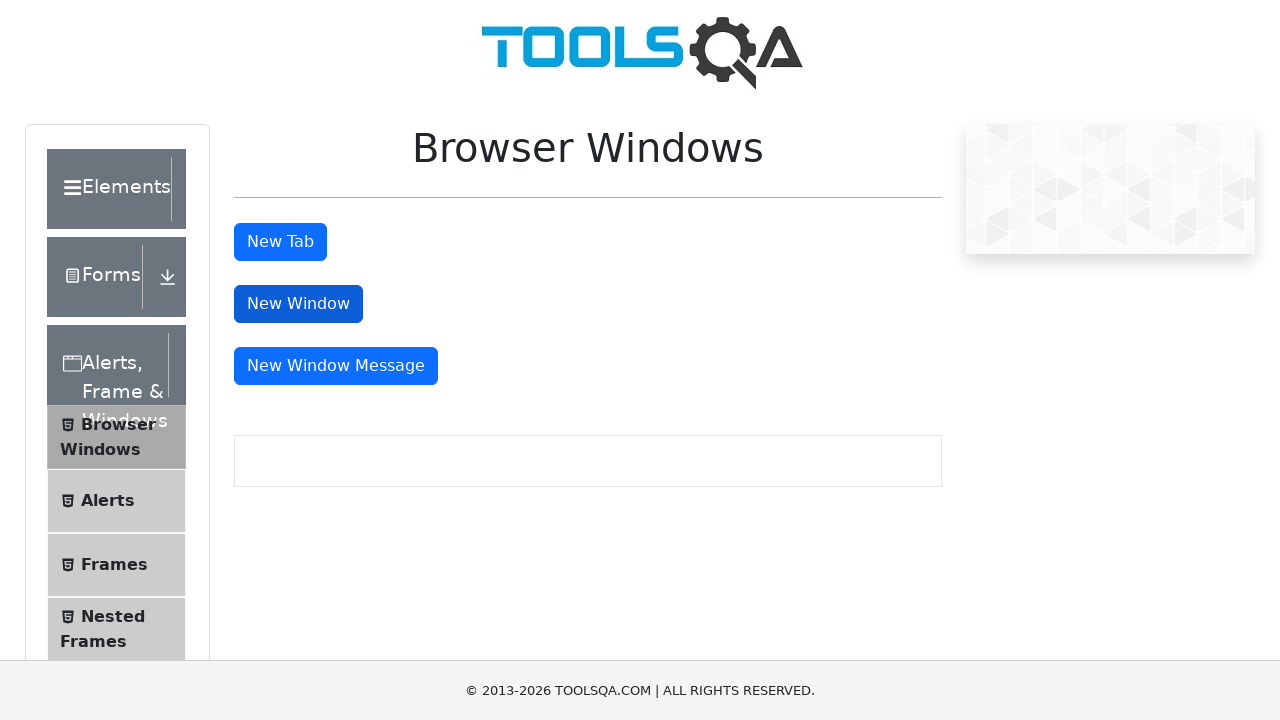

Waited for sample heading element in child window to load
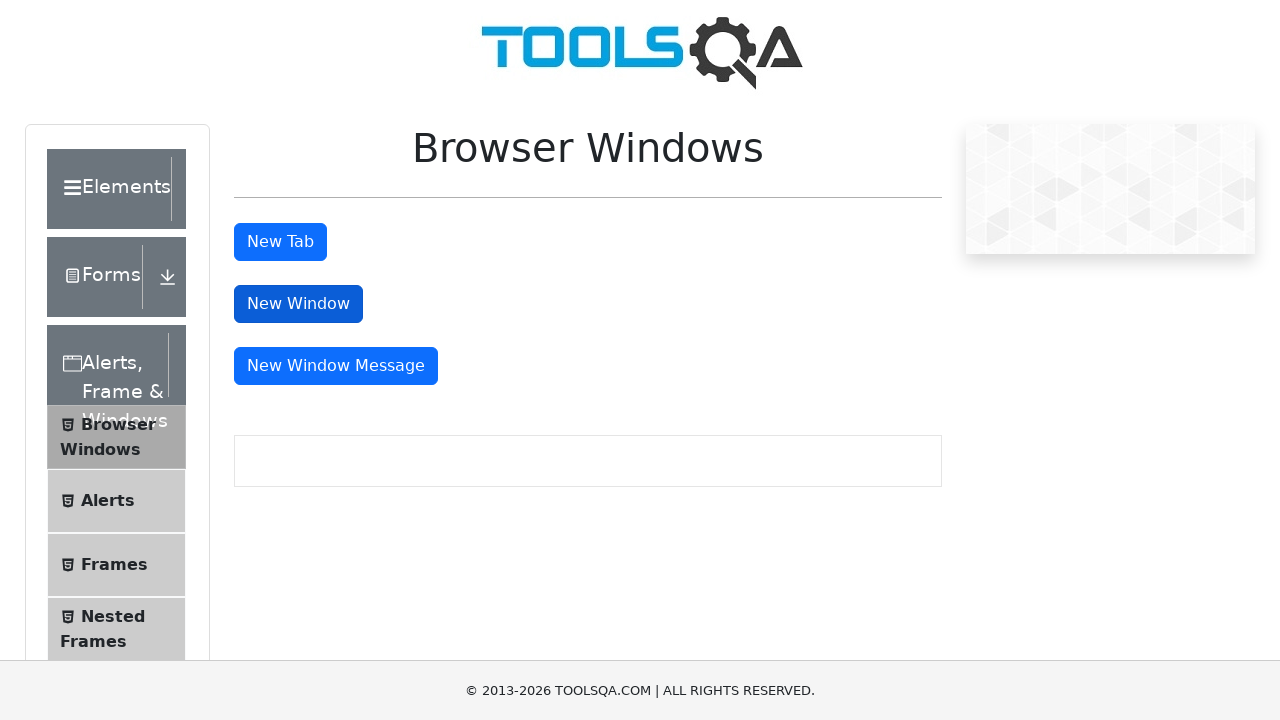

Retrieved heading text from child window: 'This is a sample page'
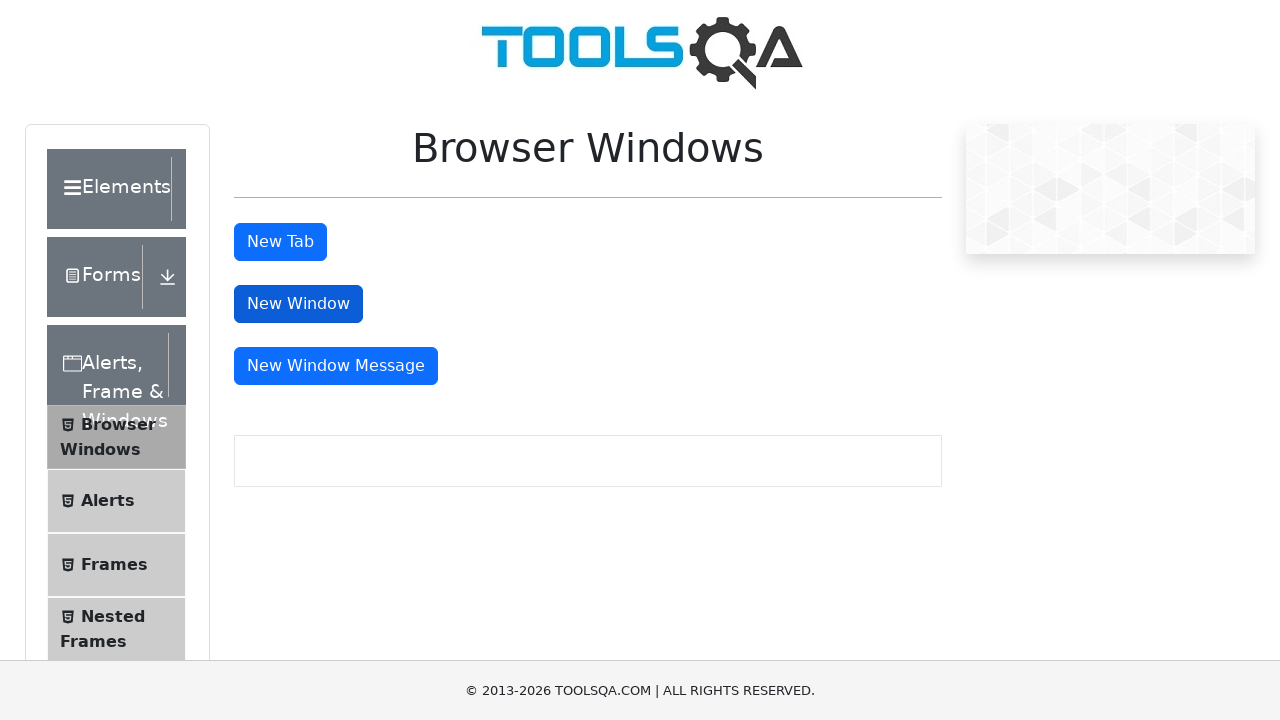

Closed child window
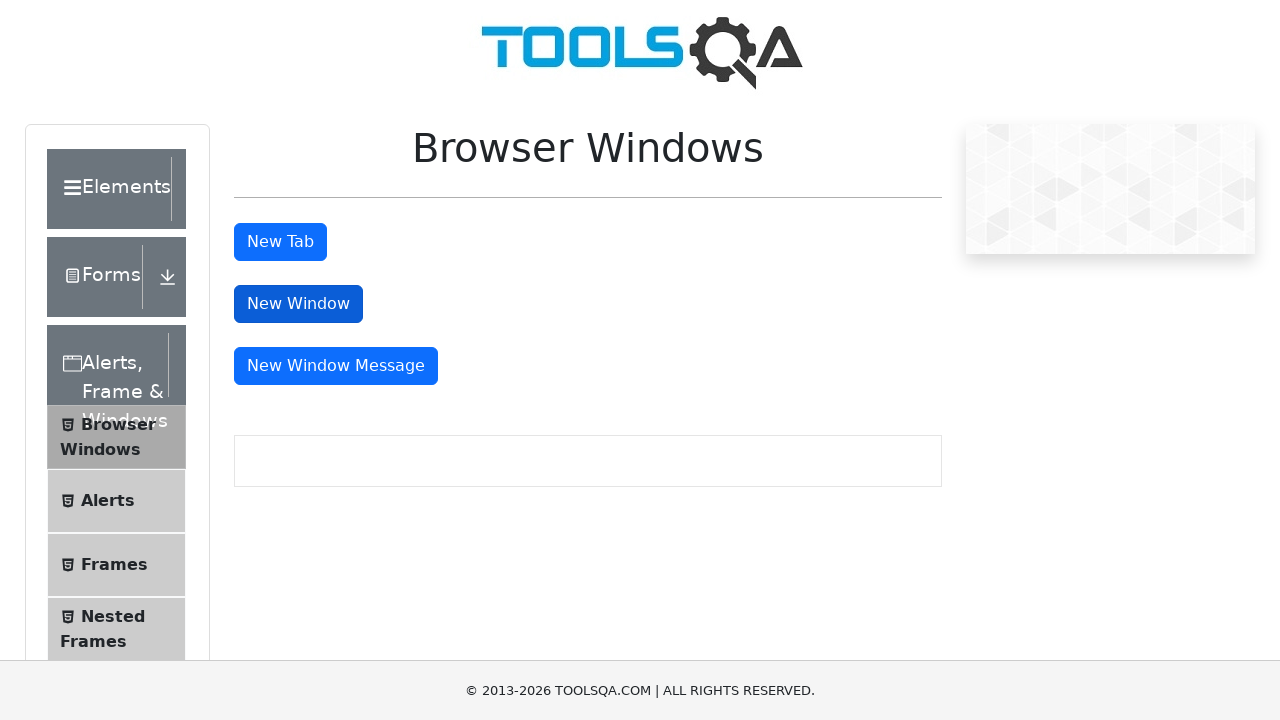

Verified window button is still present in parent window
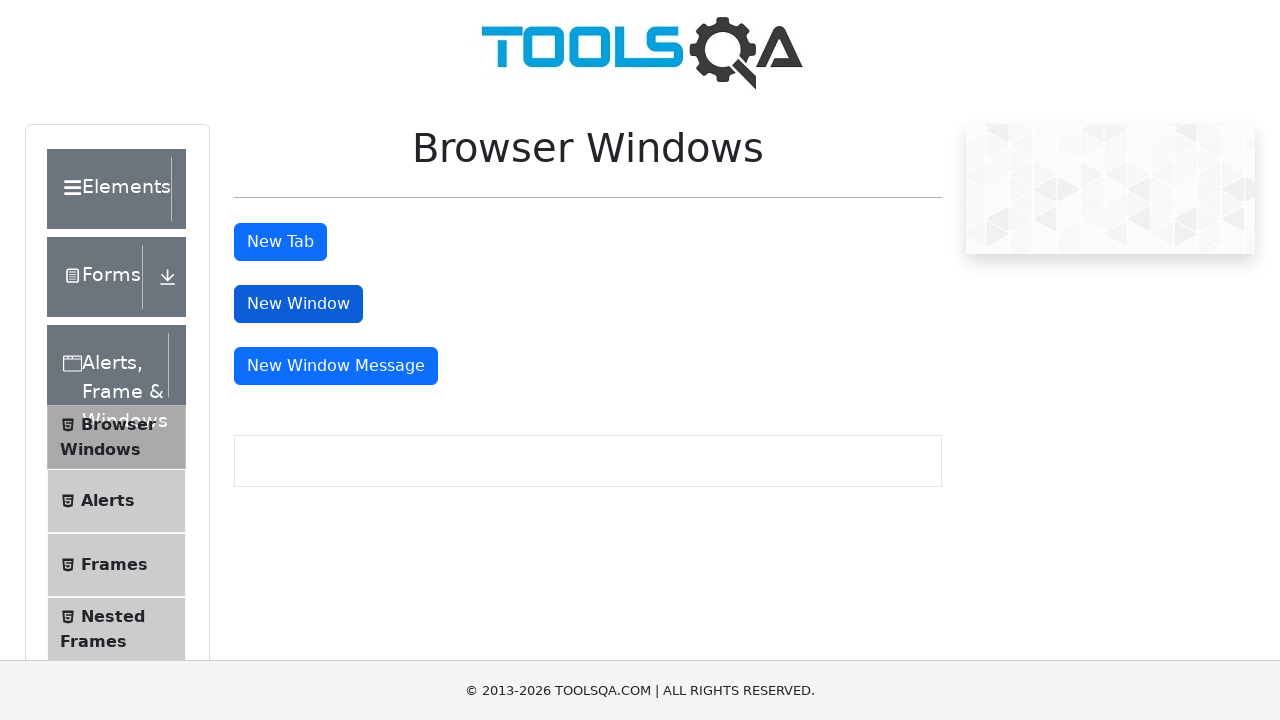

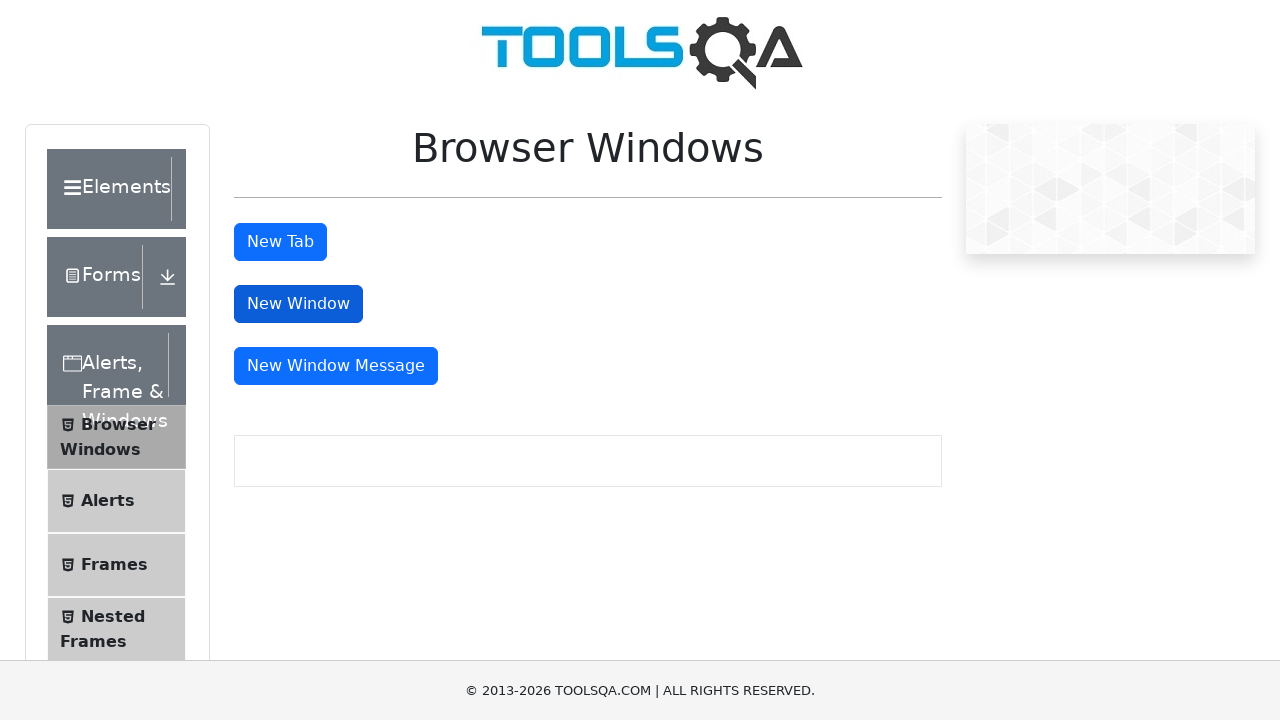